Tests displaying jQuery Growl notification messages on a page by injecting jQuery, jQuery Growl library, and triggering various notification types (standard, error, notice, warning).

Starting URL: http://the-internet.herokuapp.com

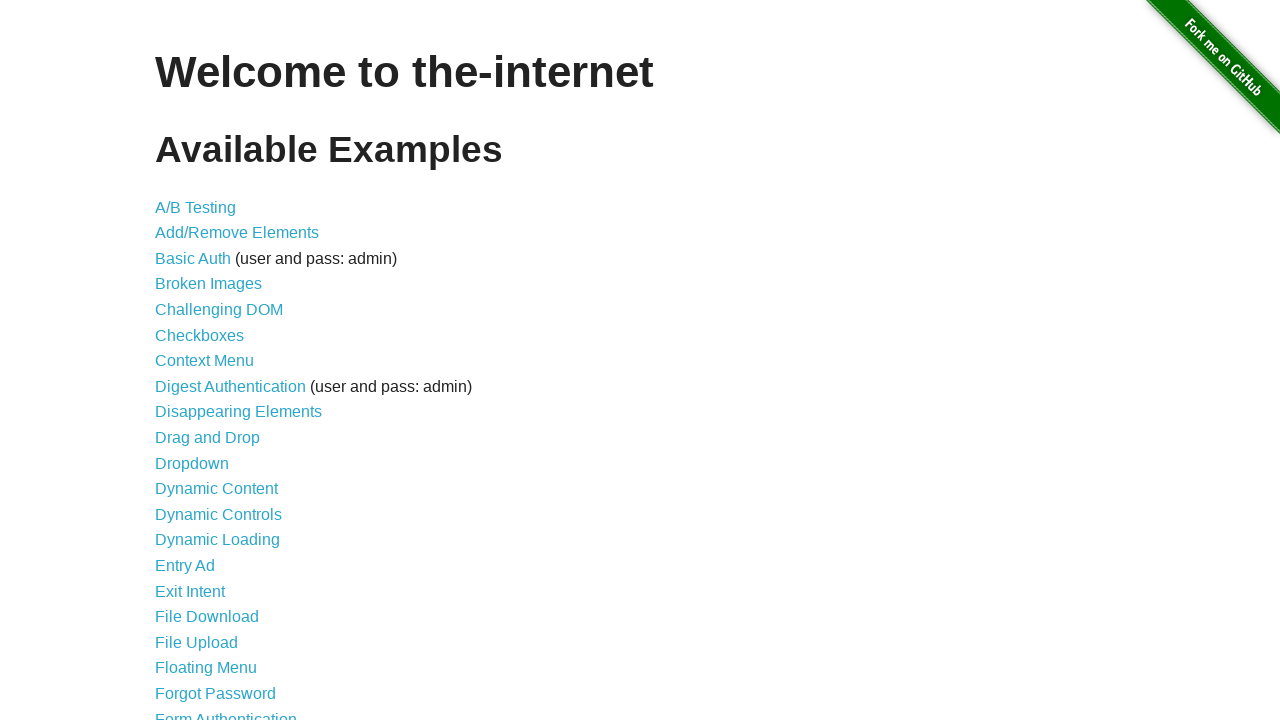

Injected jQuery library into page if not already present
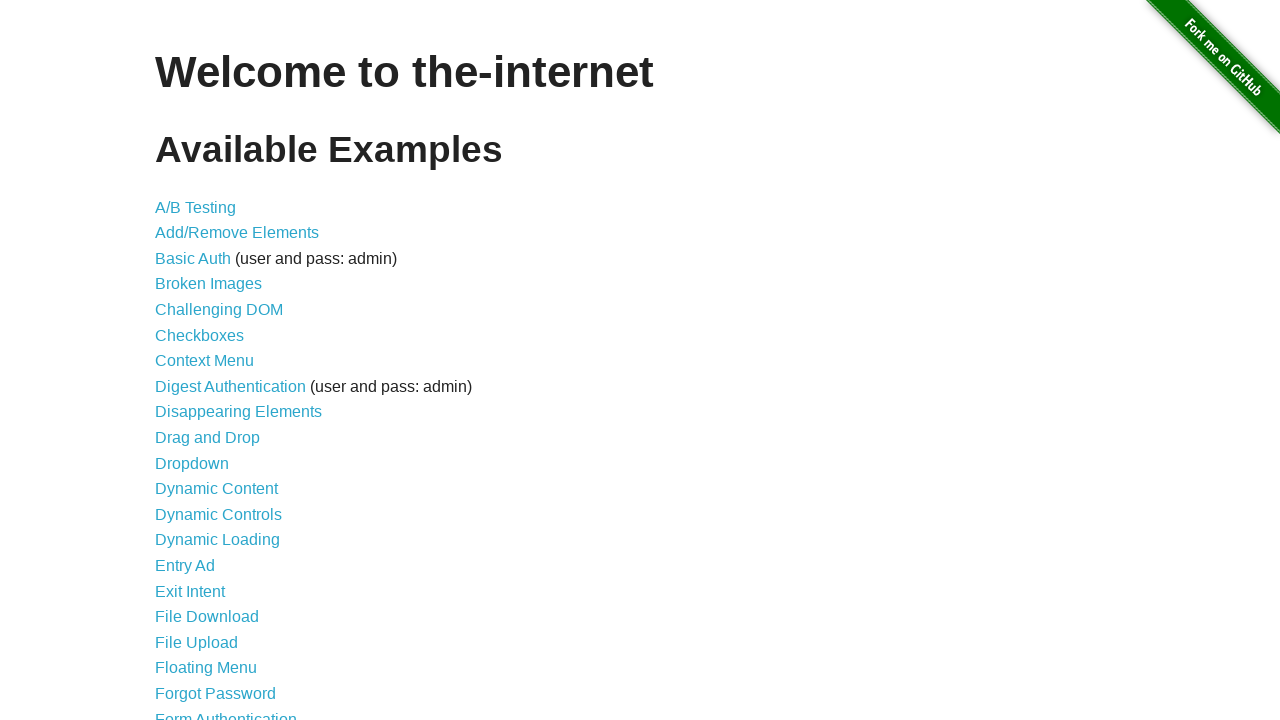

Loaded jQuery Growl library via getScript
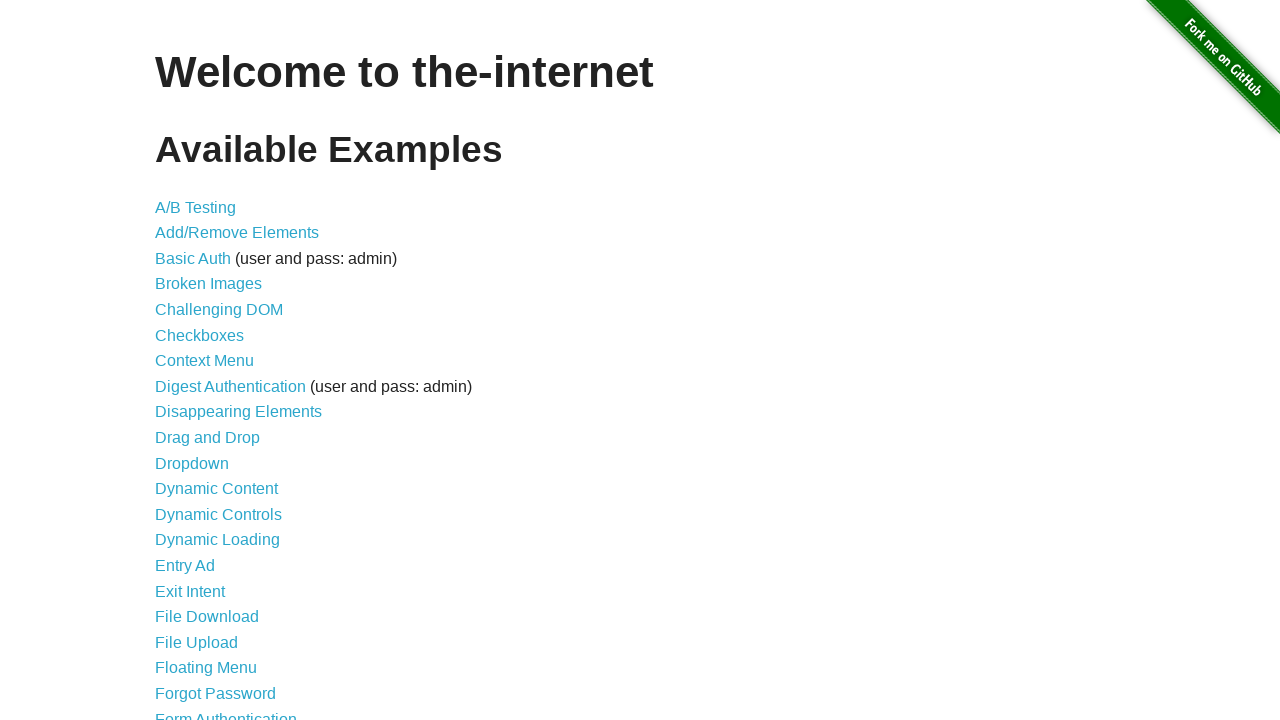

Appended jQuery Growl CSS stylesheet to page head
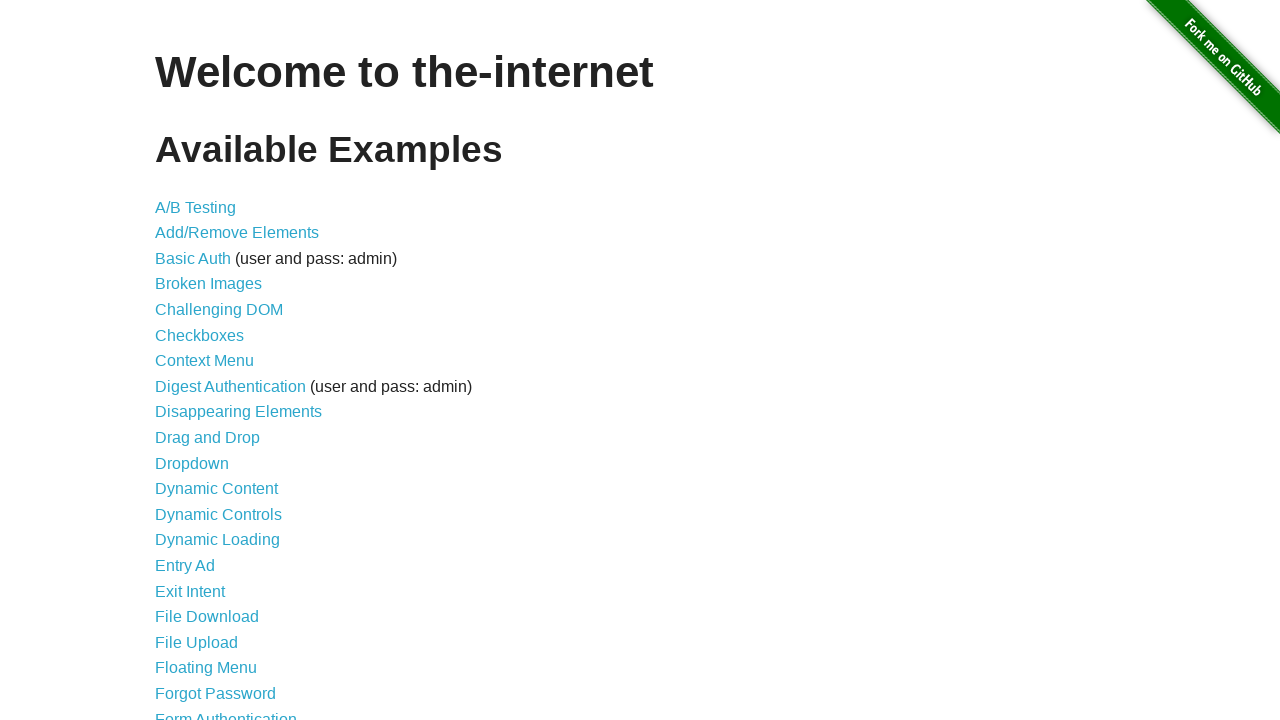

Waited 1 second for scripts to load
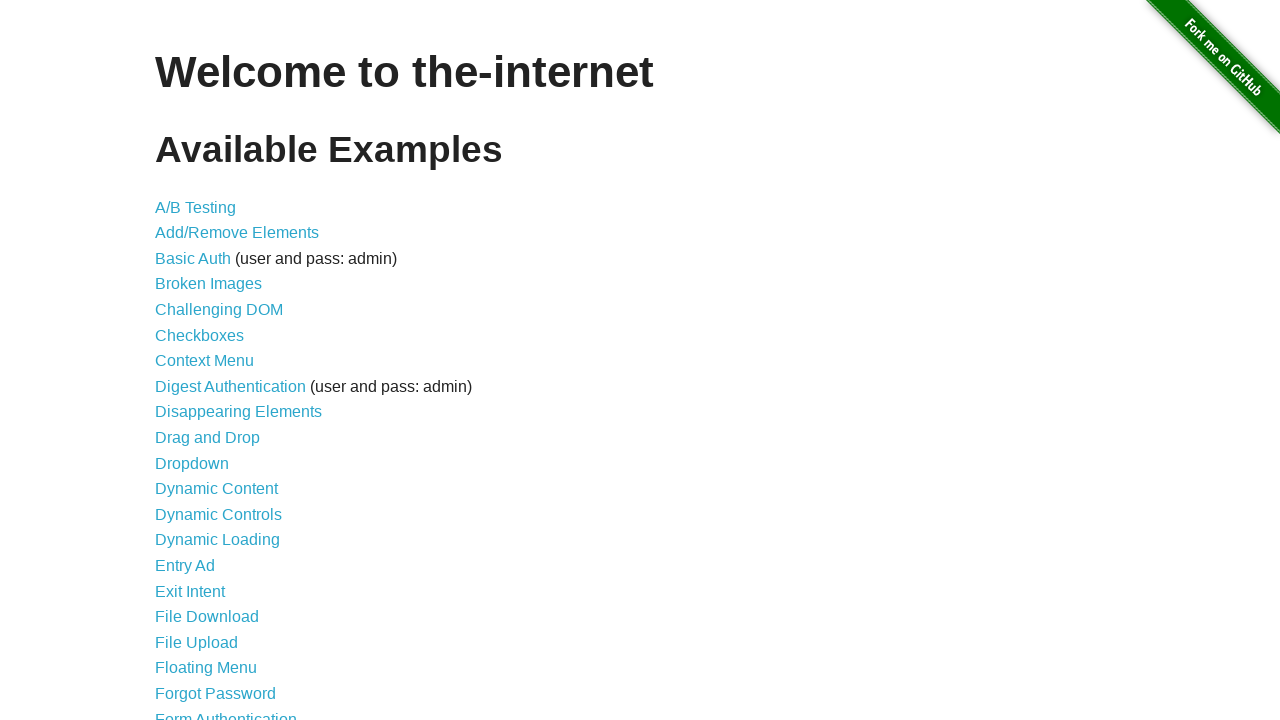

Displayed standard growl notification with GET title
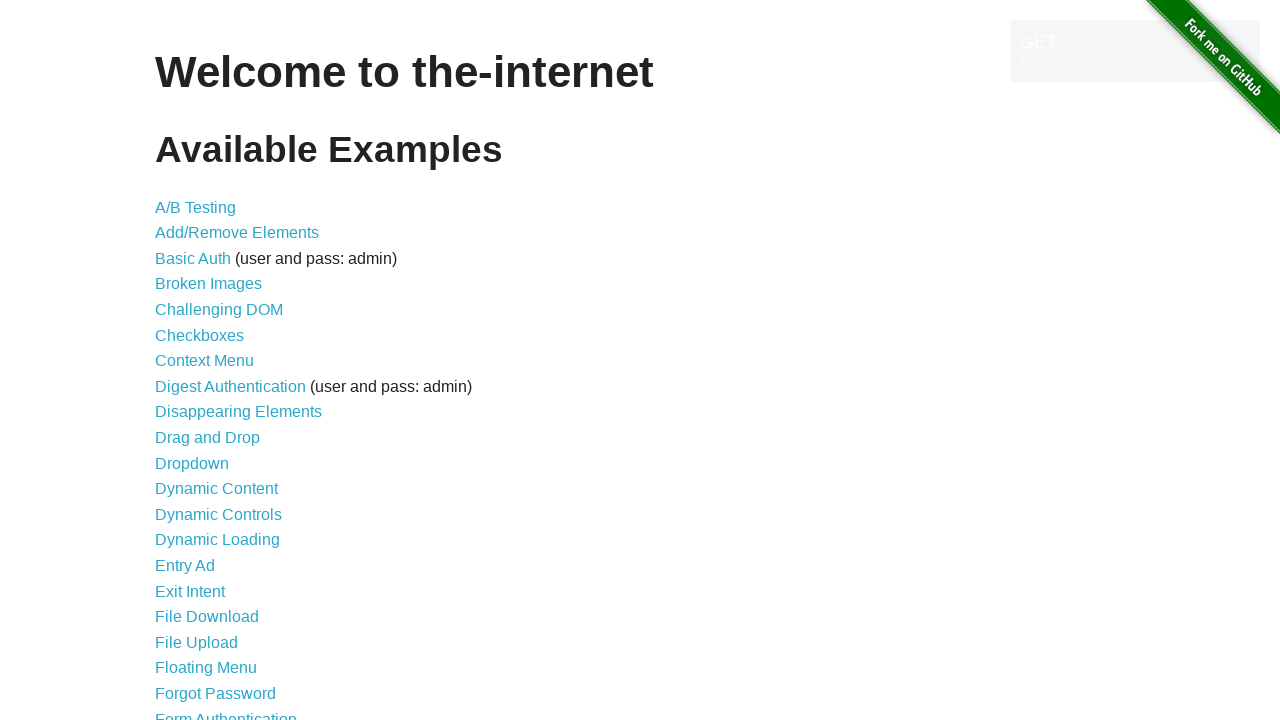

Displayed error growl notification
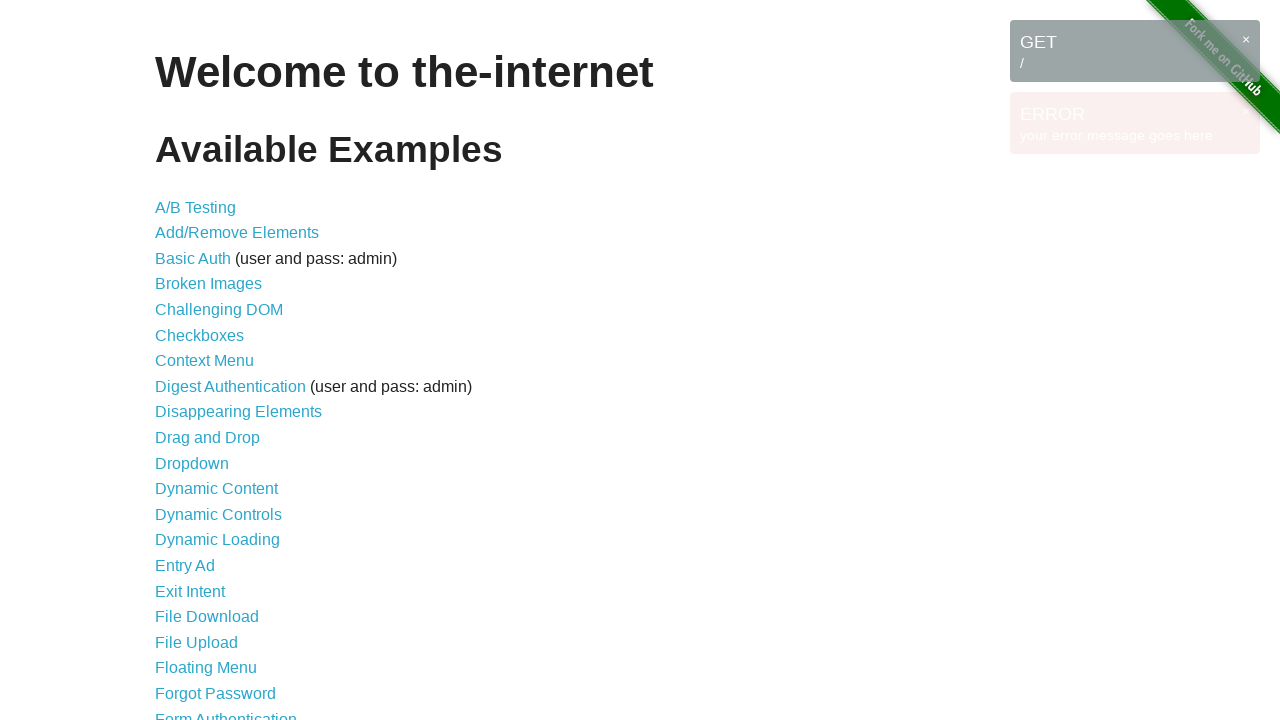

Displayed notice growl notification
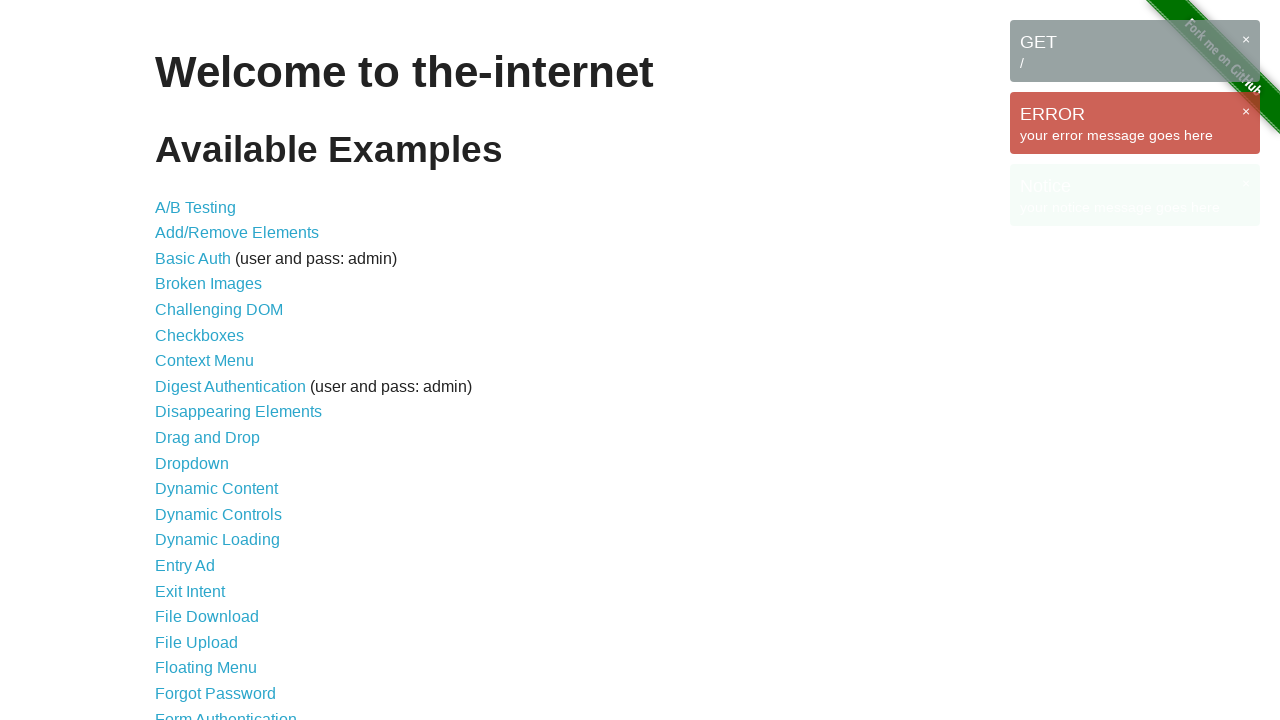

Displayed warning growl notification
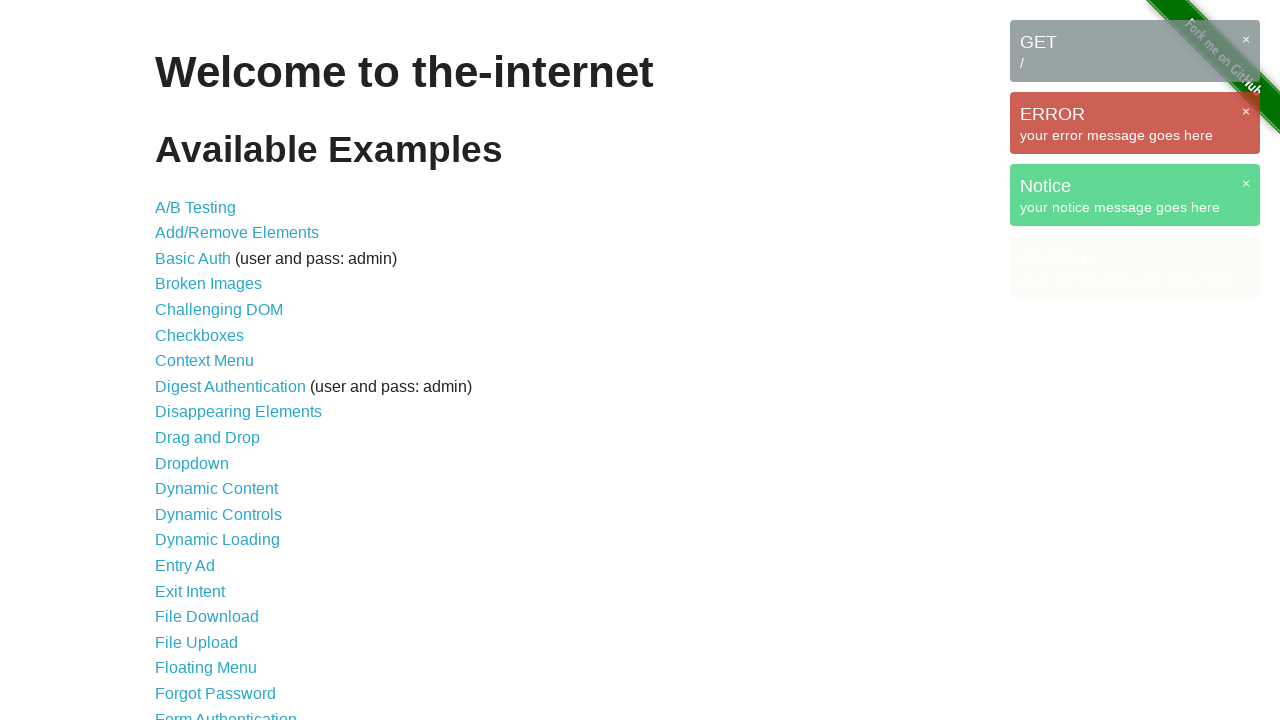

Waited 3 seconds for all growl notifications to be visible
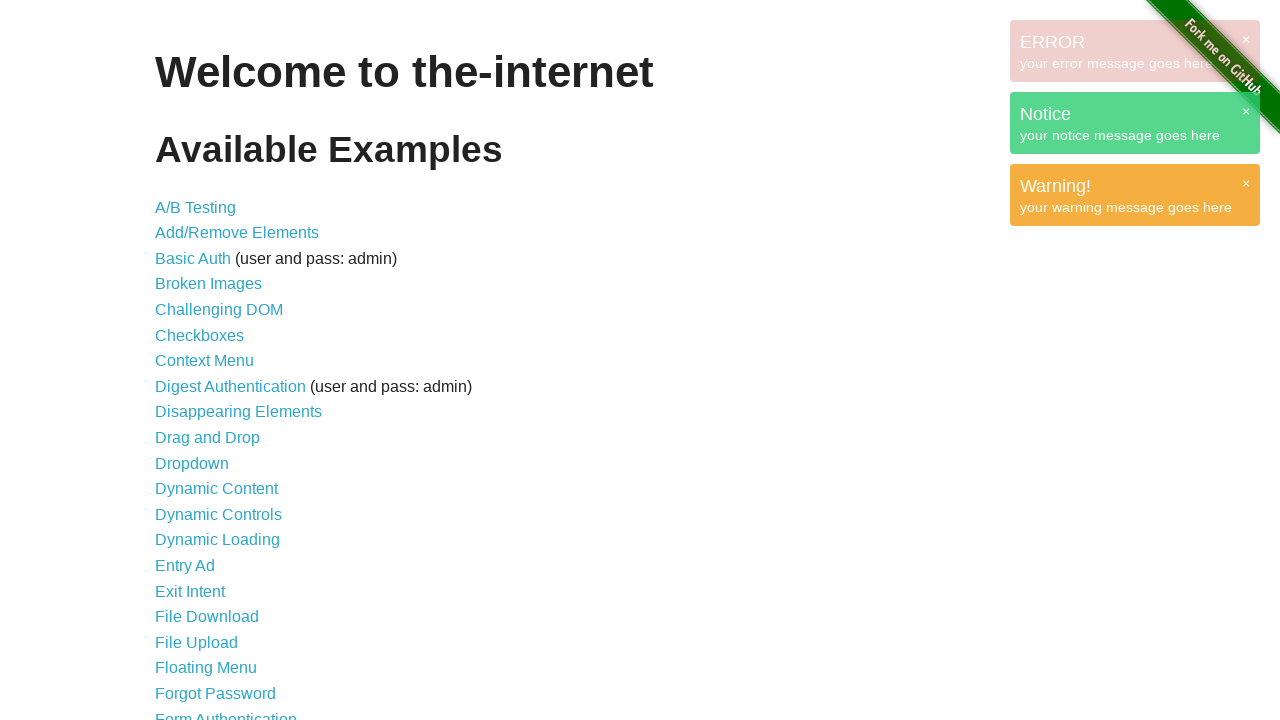

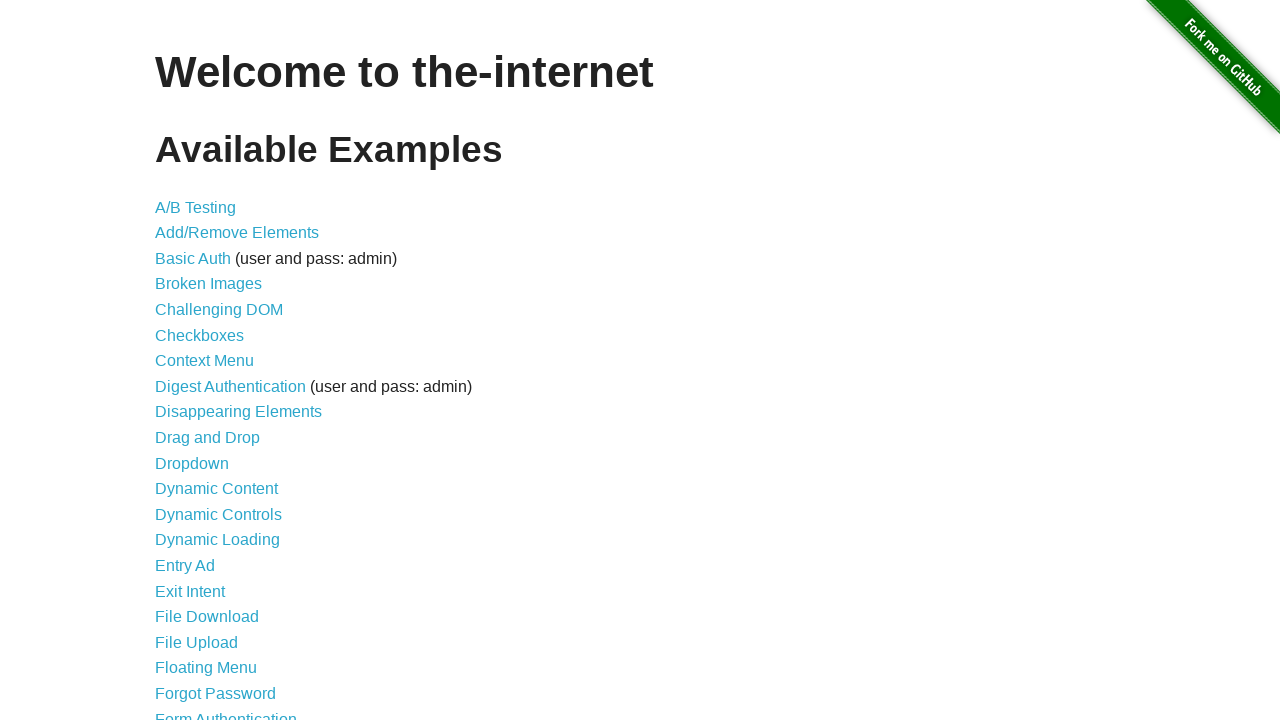